Tests static dropdown selection by selecting an option by value from the dropdown menu

Starting URL: https://codenboxautomationlab.com/practice/

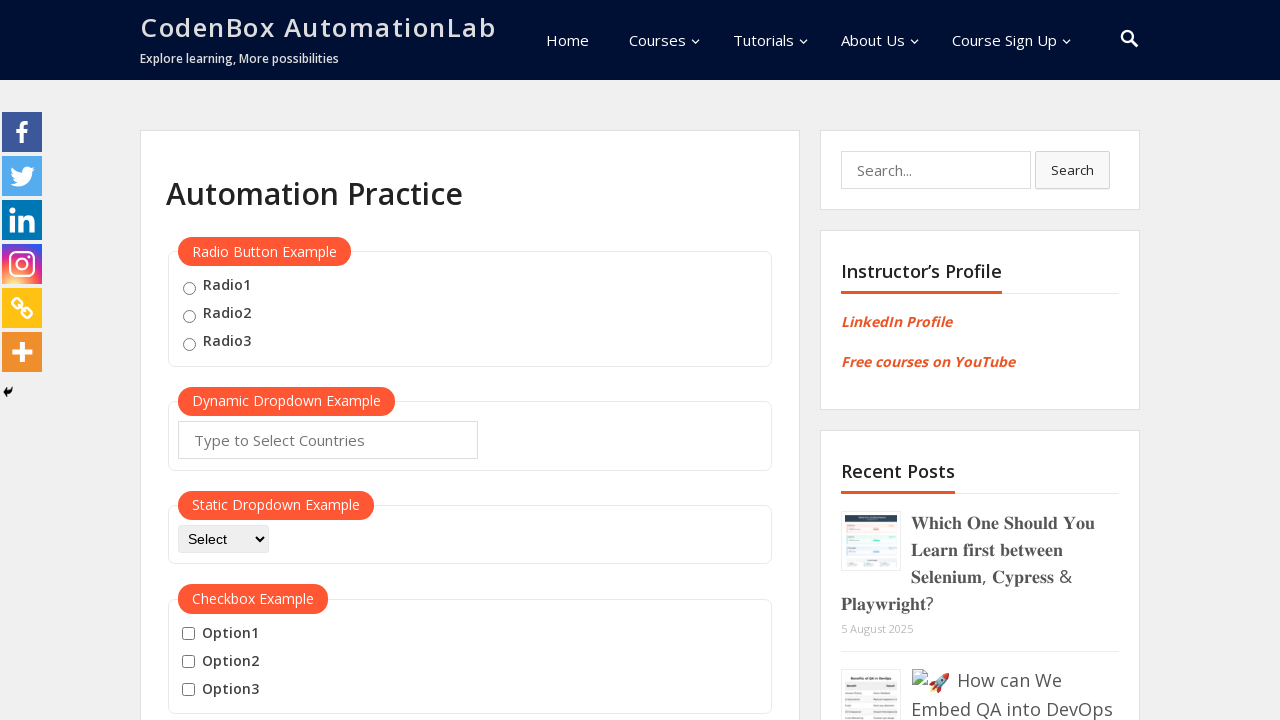

Navigated to CodeBox Automation Lab practice page
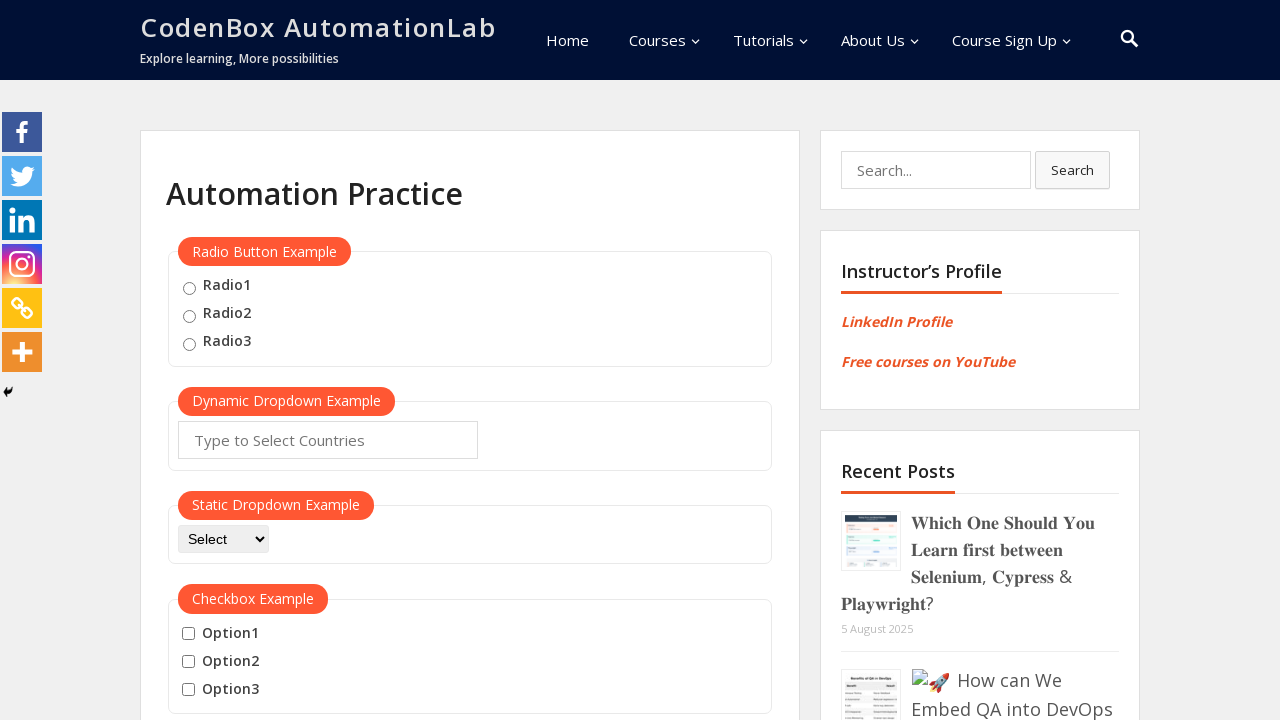

Selected 'option2' from static dropdown menu on #dropdown-class-example
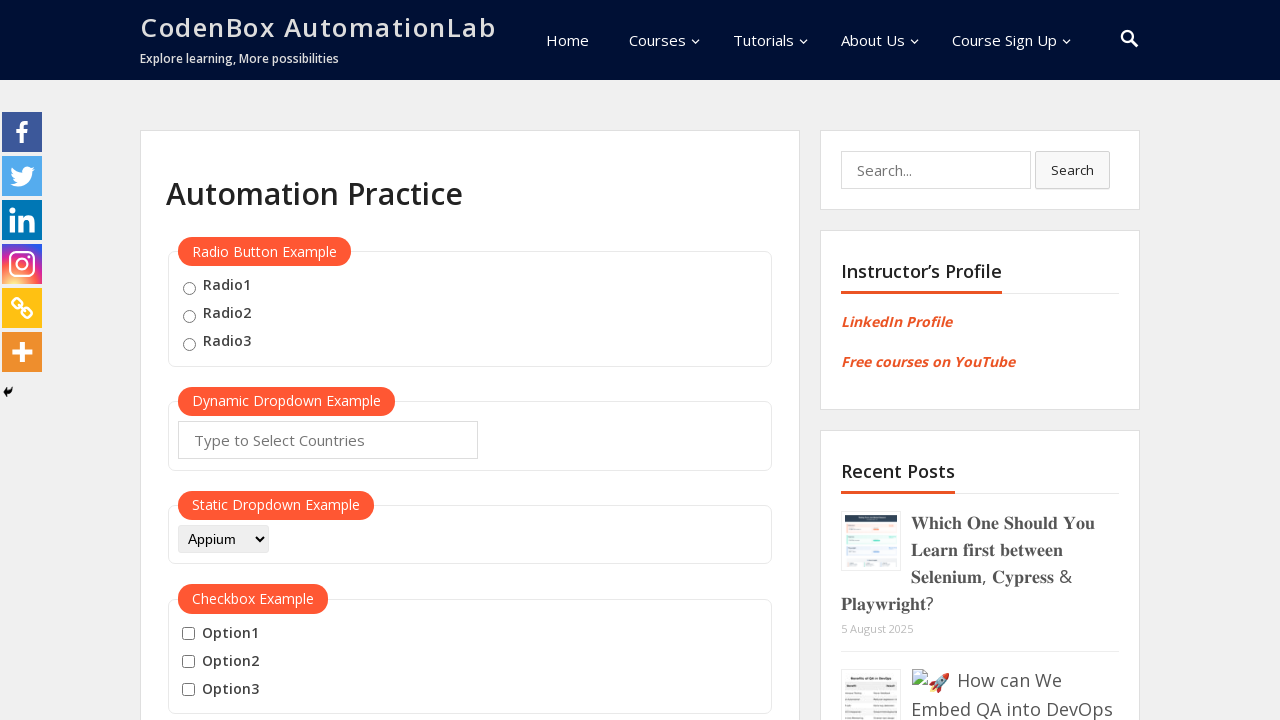

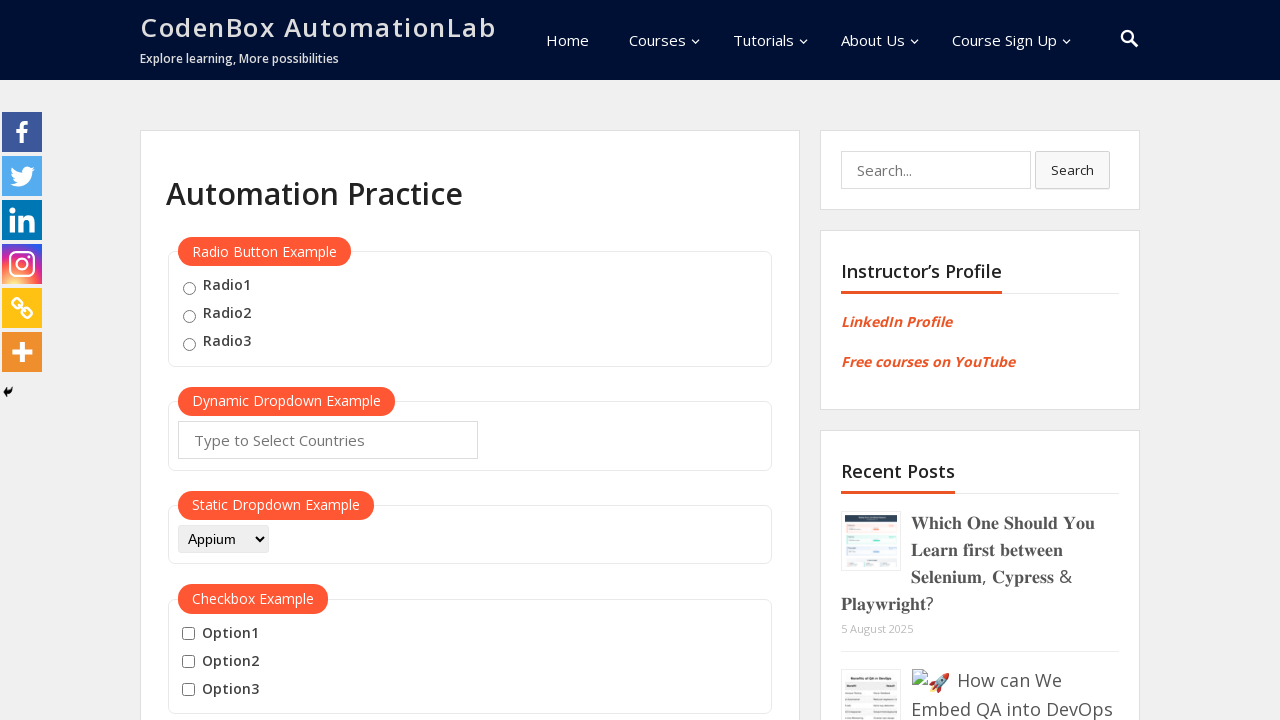